Tests radio button and checkbox selection states, checking before and after clicking them

Starting URL: https://automationfc.github.io/basic-form/index.html

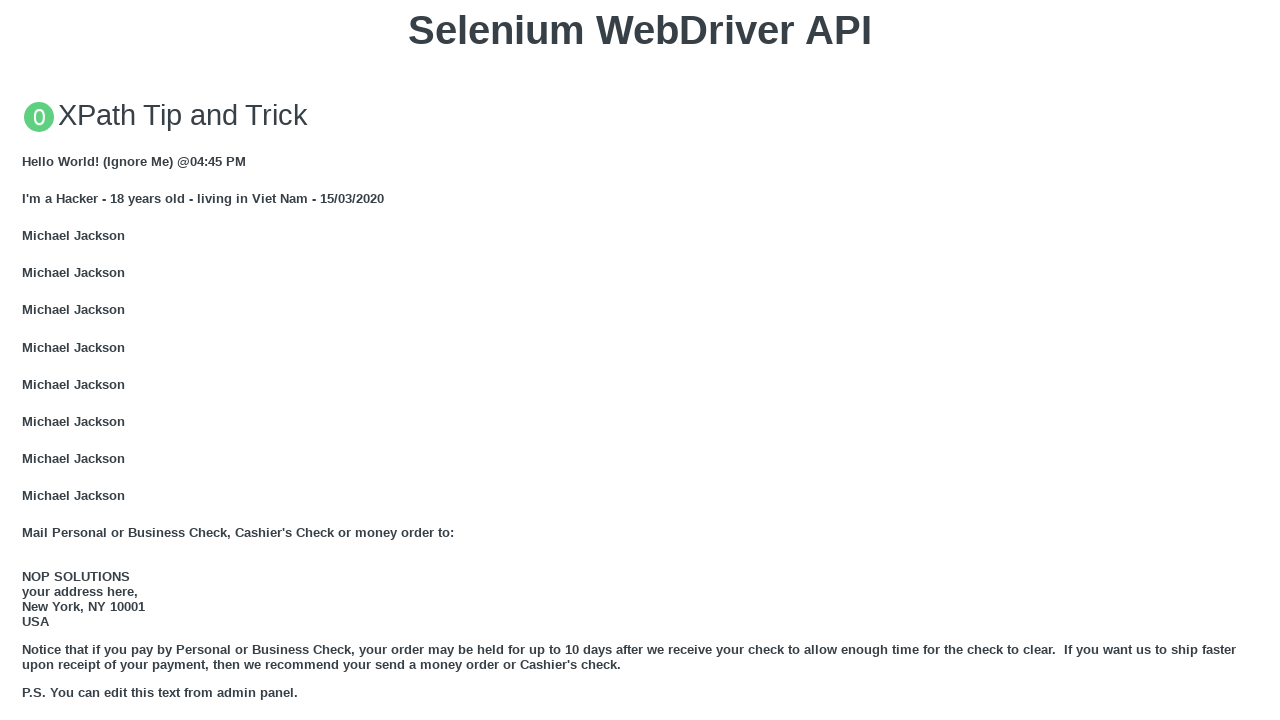

Checked initial selection state of 'under 18' radio button
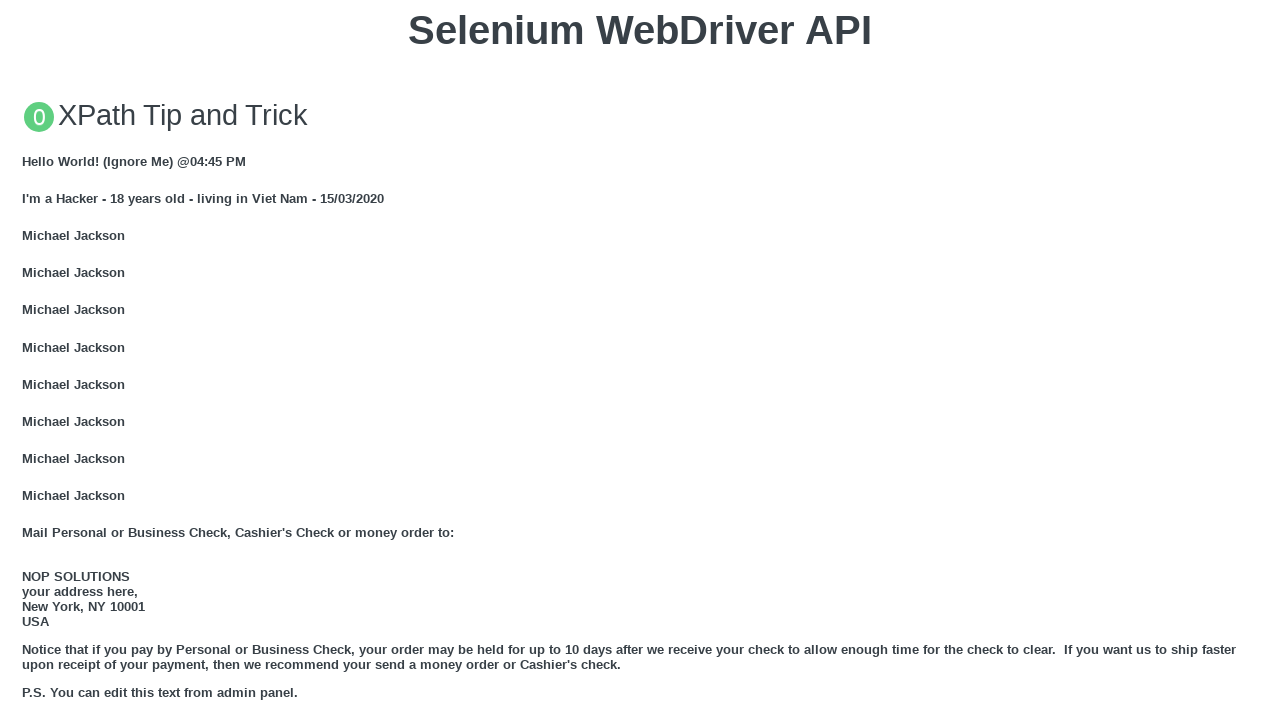

Checked initial selection state of 'Java' checkbox
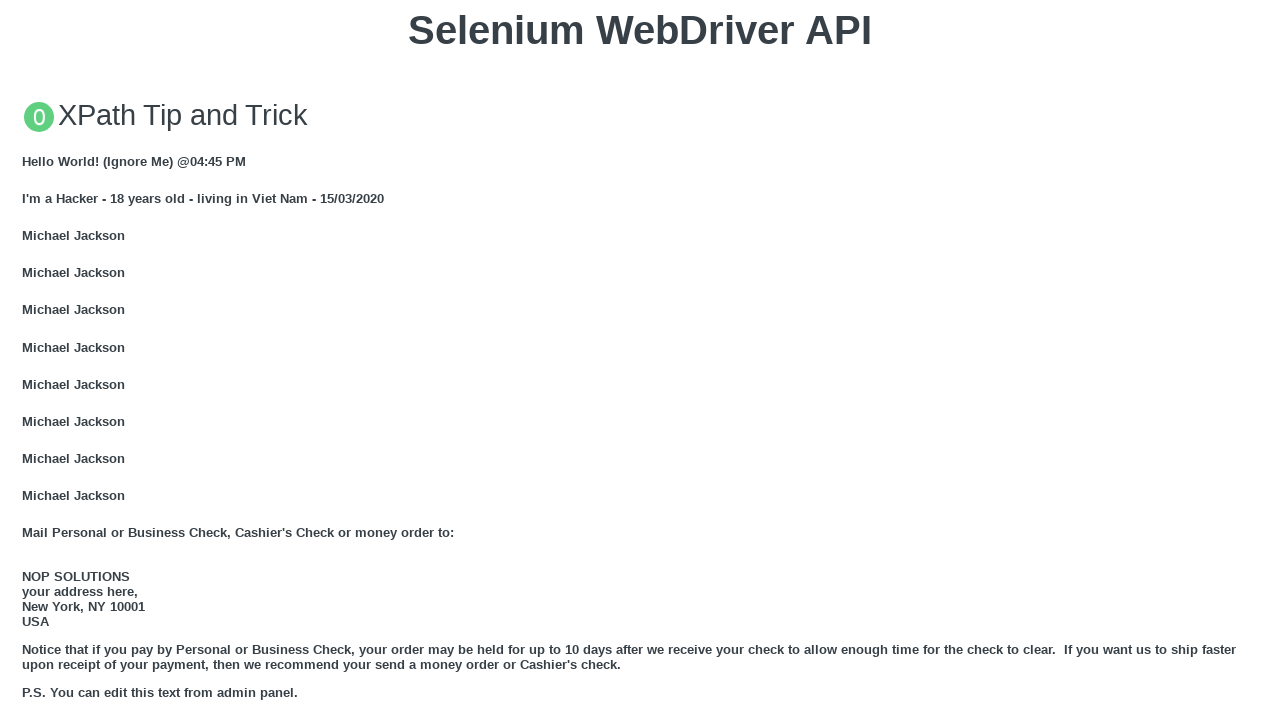

Clicked 'under 18' radio button at (28, 360) on input#under_18
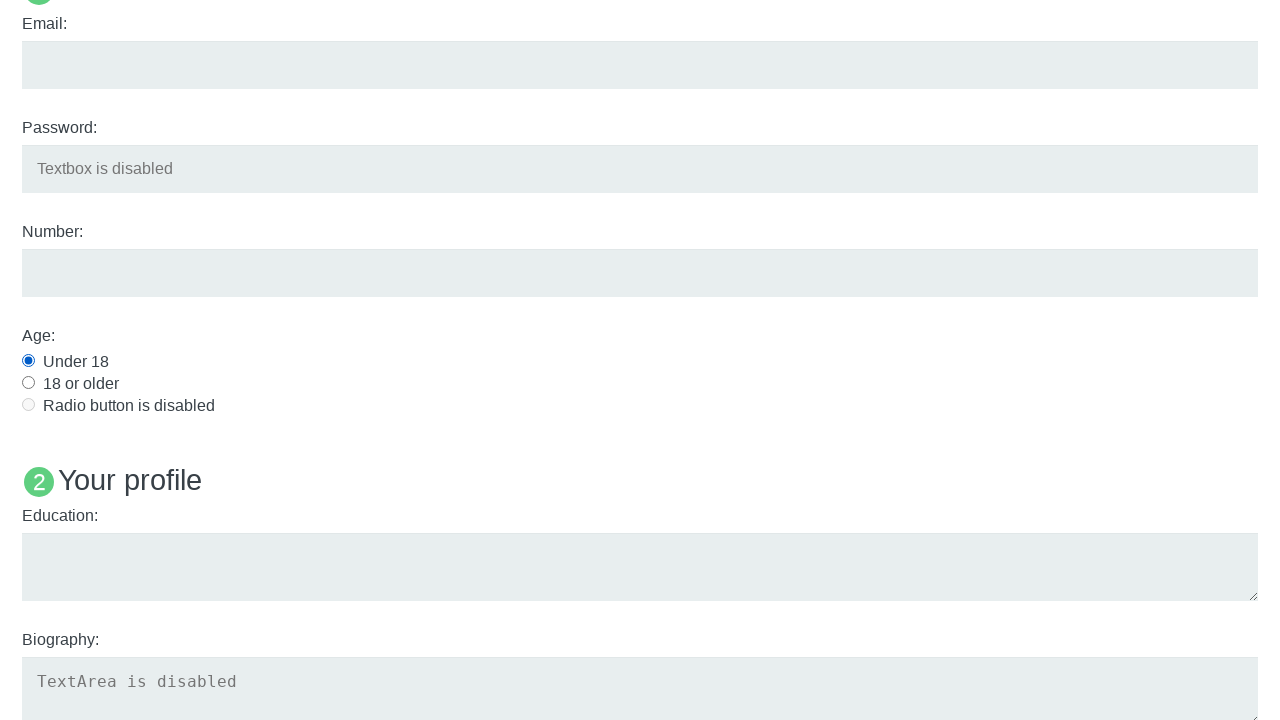

Clicked 'Java' language checkbox at (28, 361) on input#java
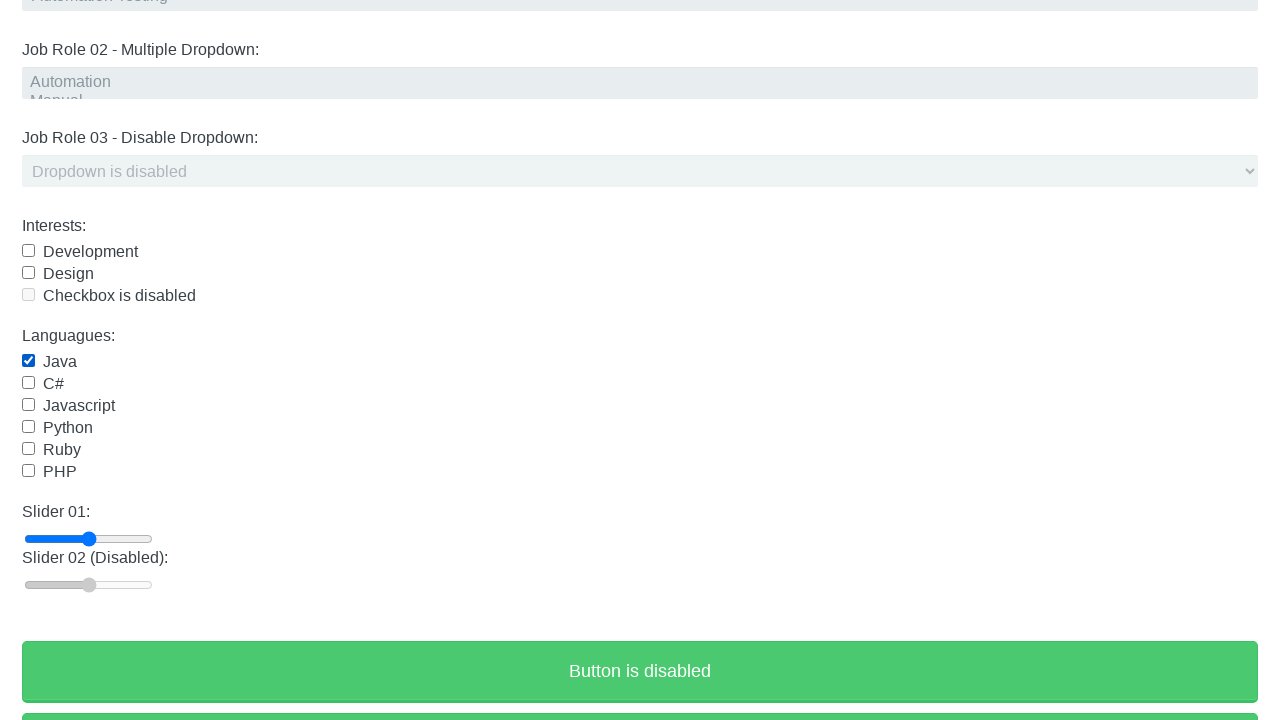

Verified 'under 18' radio button is selected after click
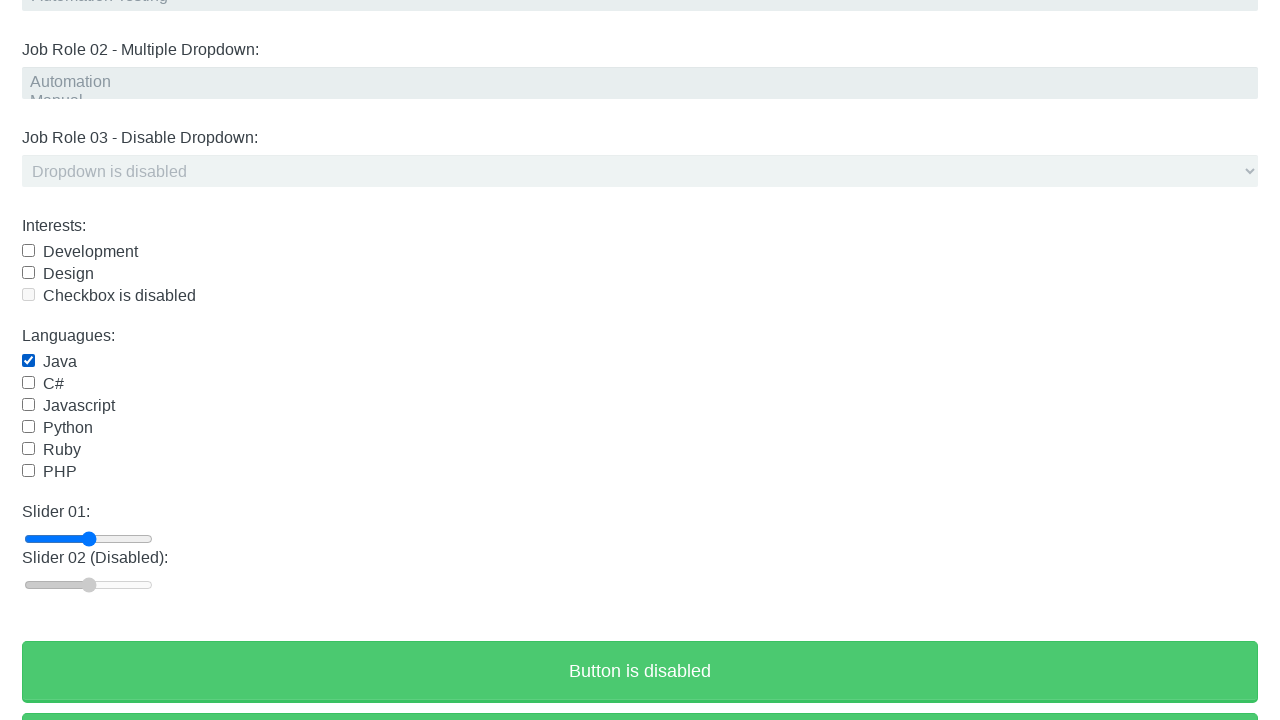

Verified 'Java' checkbox is selected after click
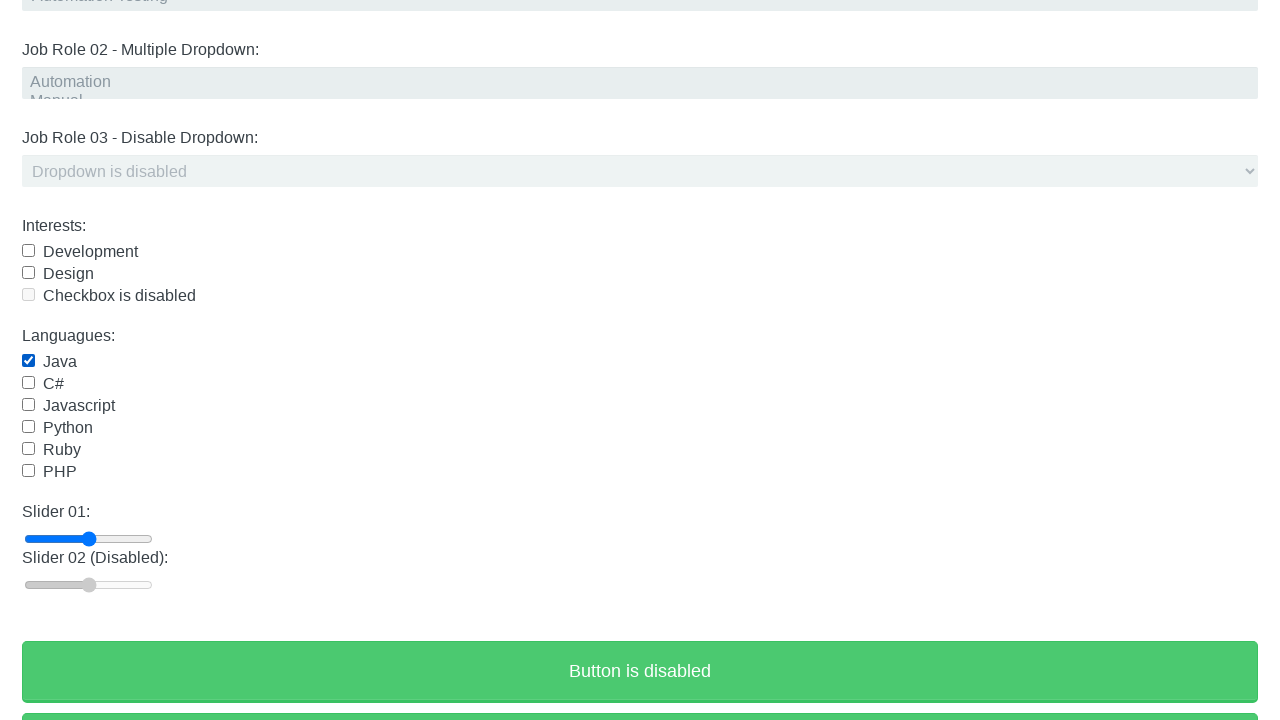

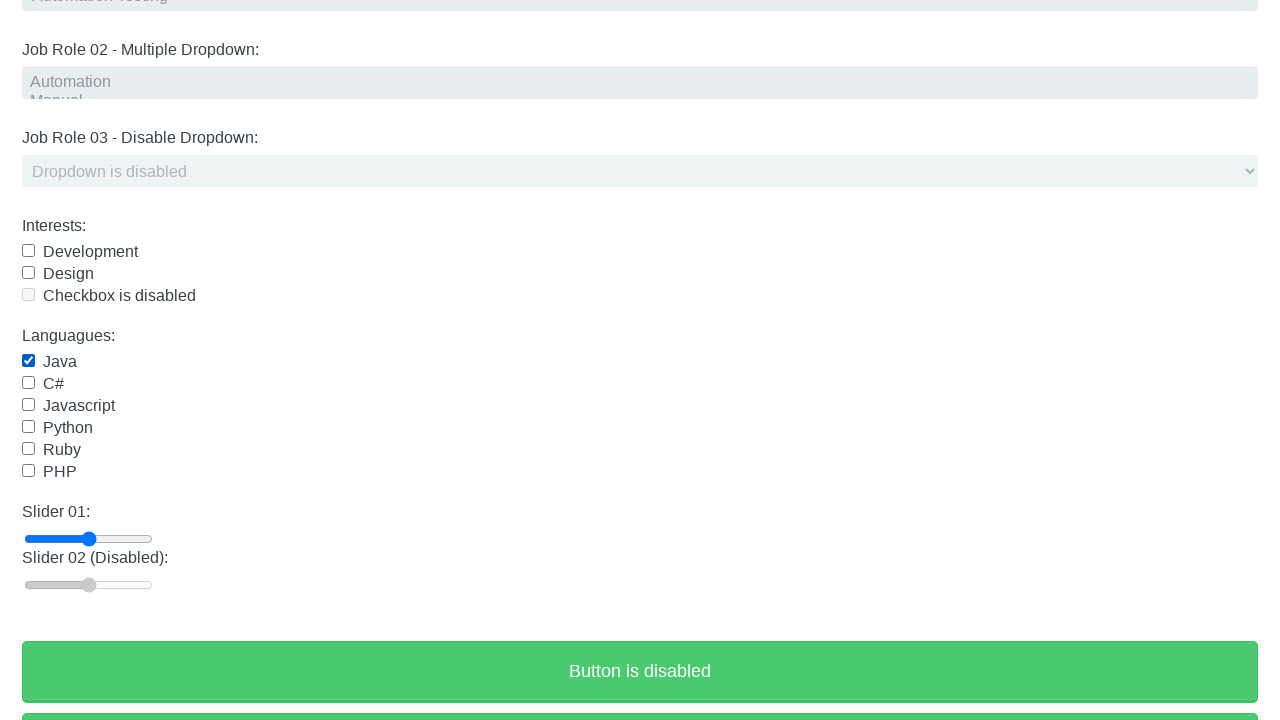